Navigates to the JDI Framework test site and verifies that the page title is "Index Page"

Starting URL: https://jdi-framework.github.io/tests

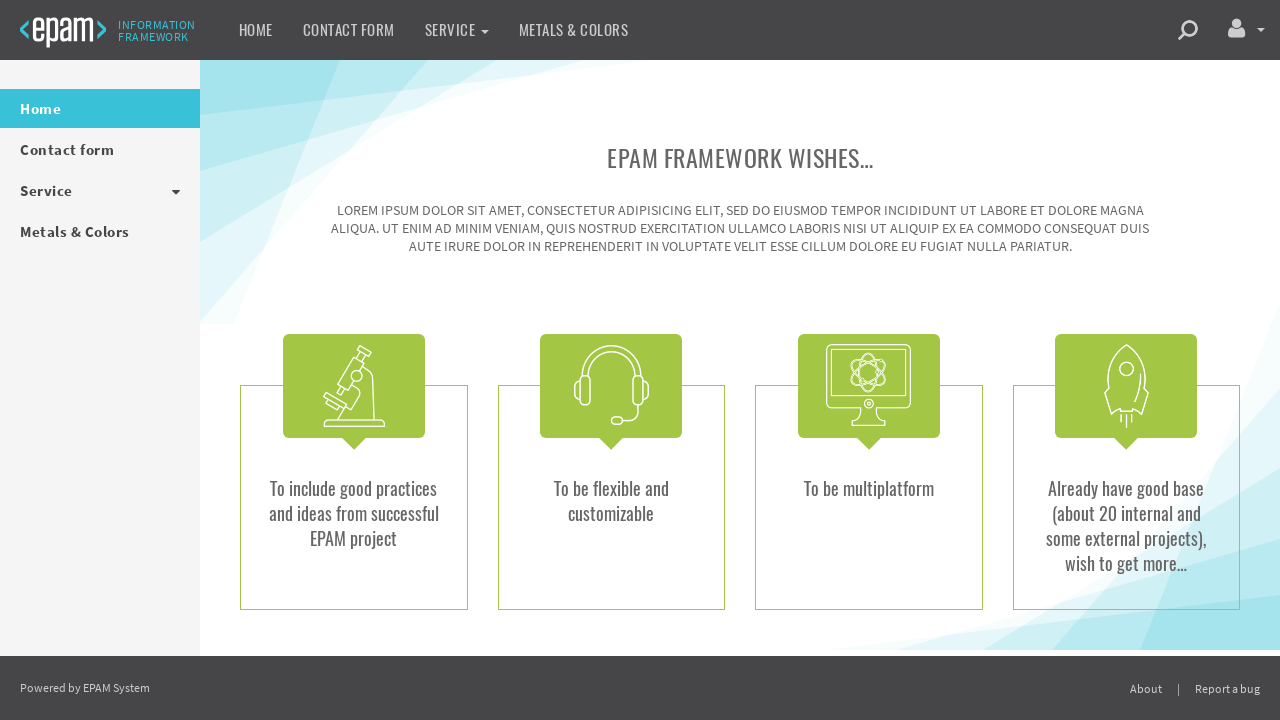

Navigated to JDI Framework test site
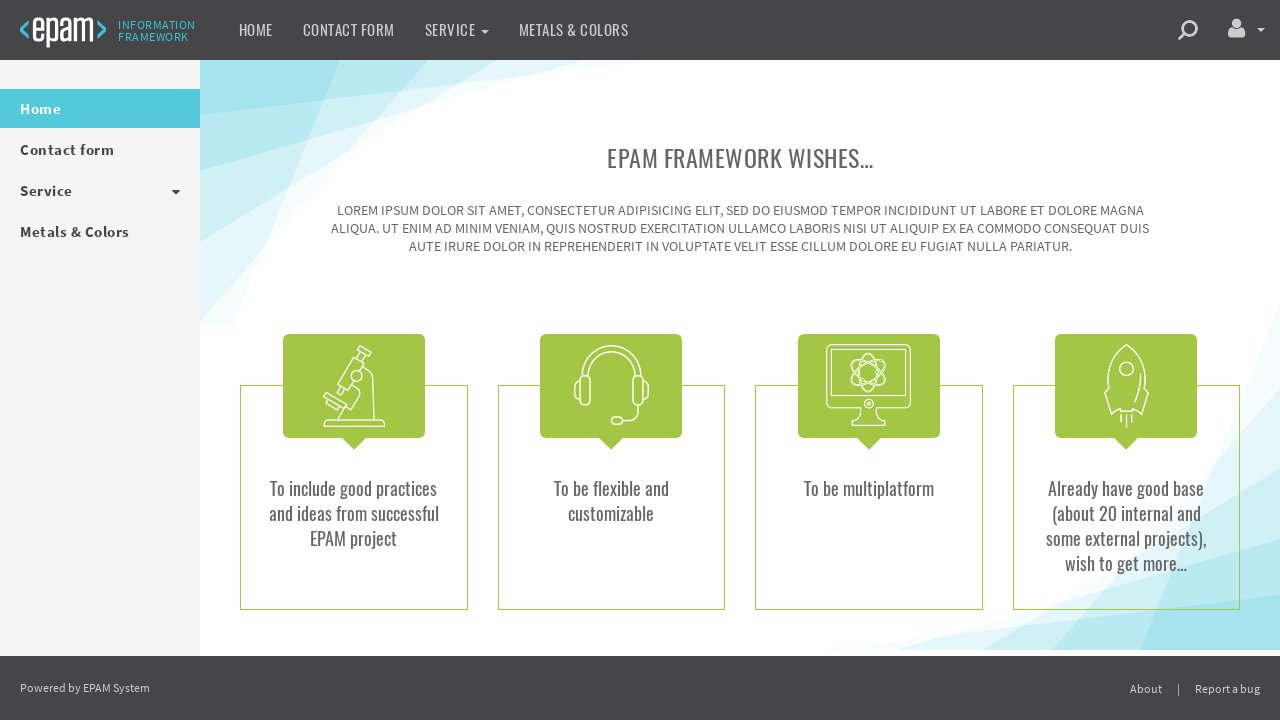

Verified page title is 'Index Page'
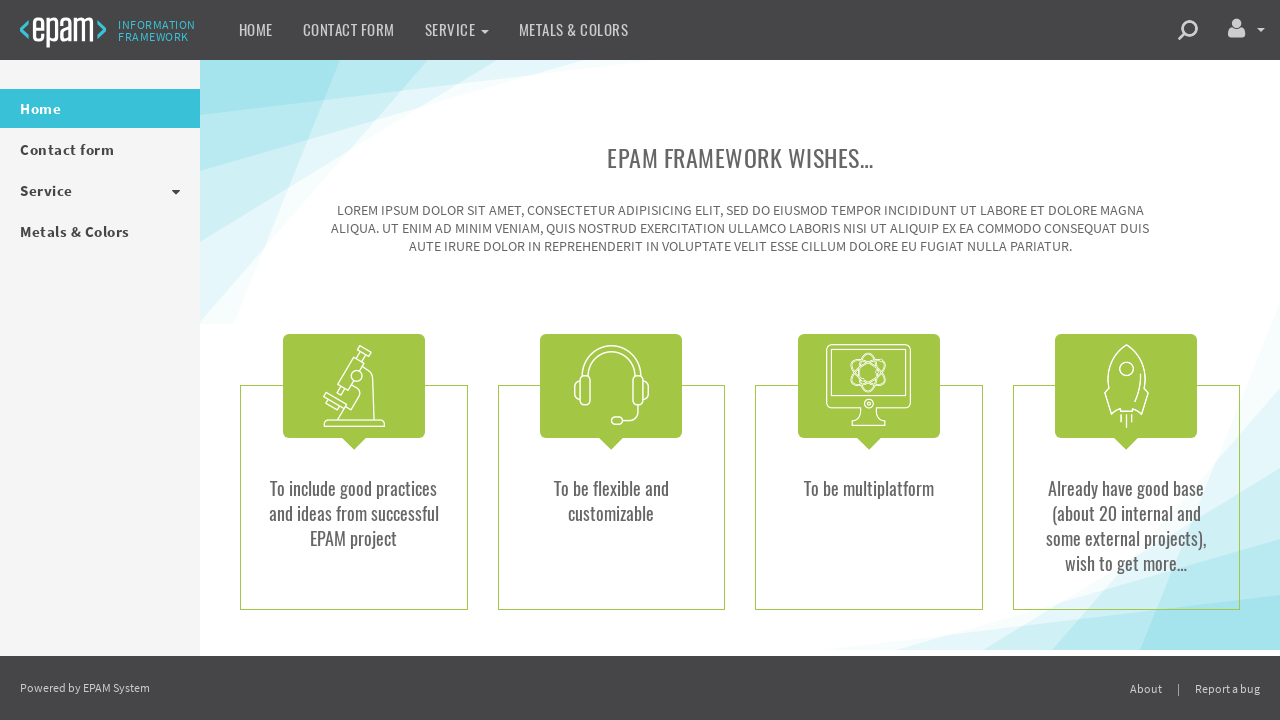

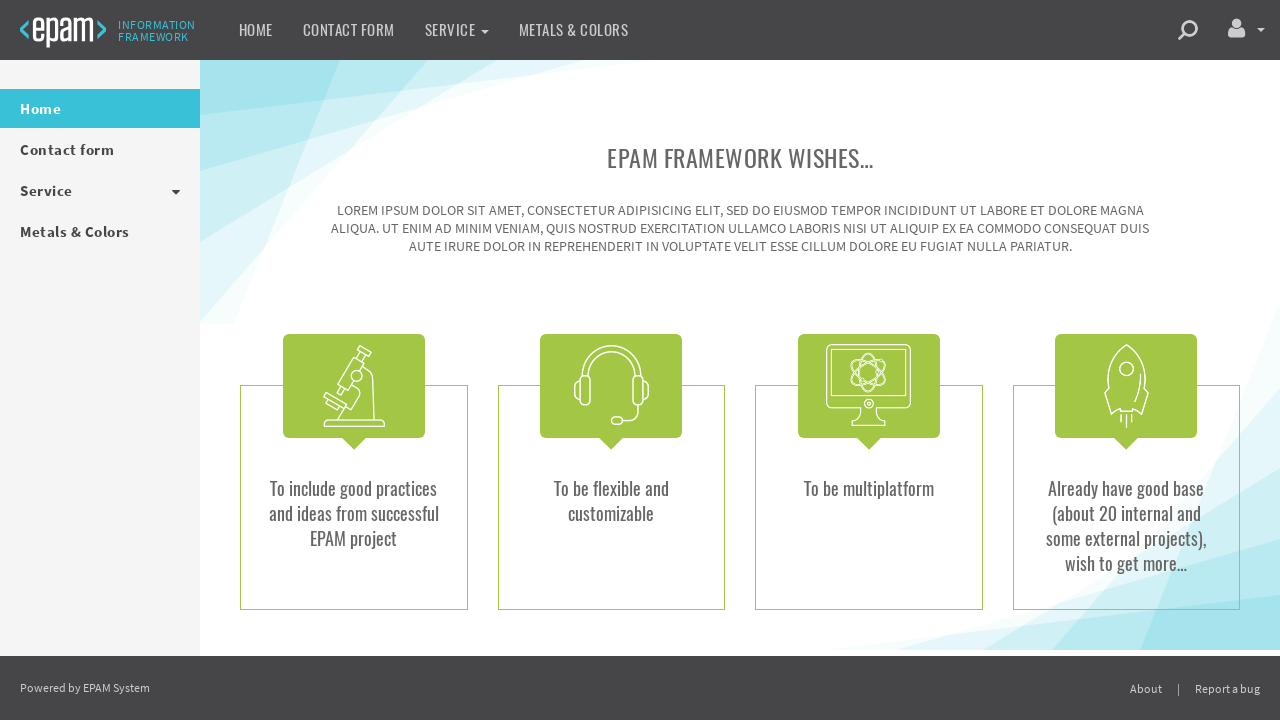